Tests context menu functionality by right-clicking on a designated area, handling the alert, and navigating to a linked page to verify its content

Starting URL: https://the-internet.herokuapp.com/context_menu

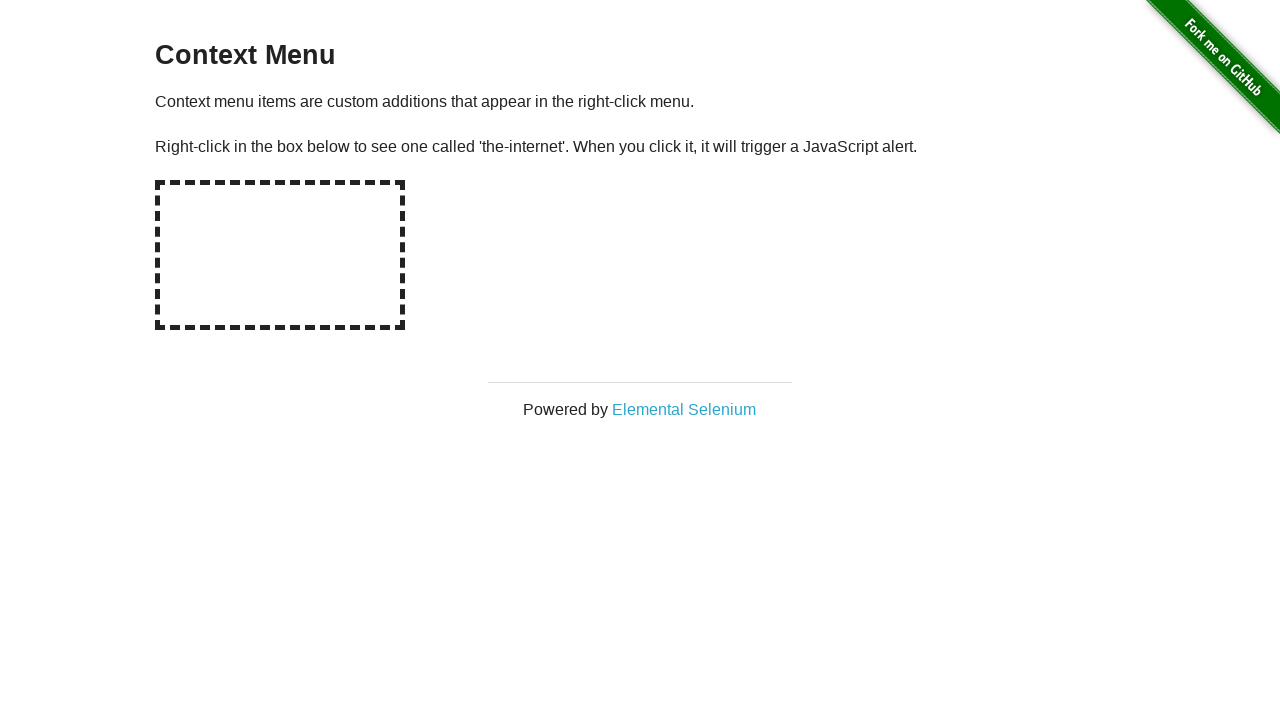

Located the hot-spot area for right-click
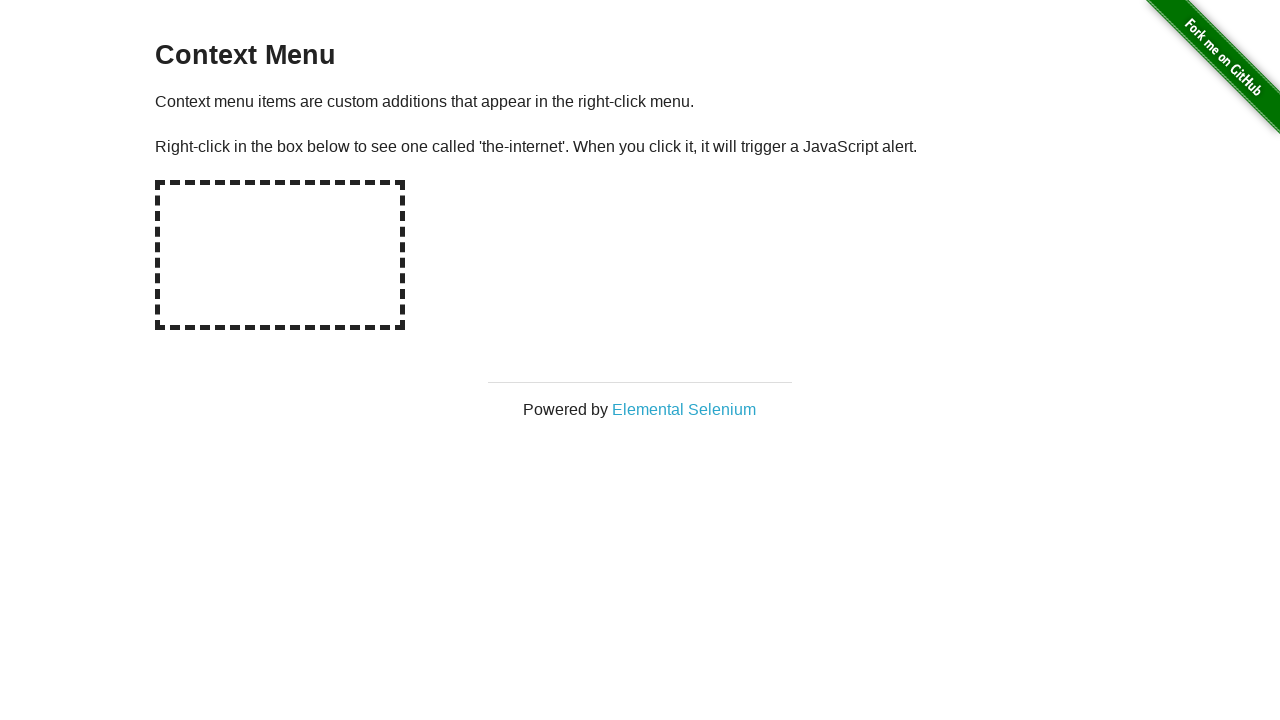

Right-clicked on the hot-spot area at (280, 255) on #hot-spot
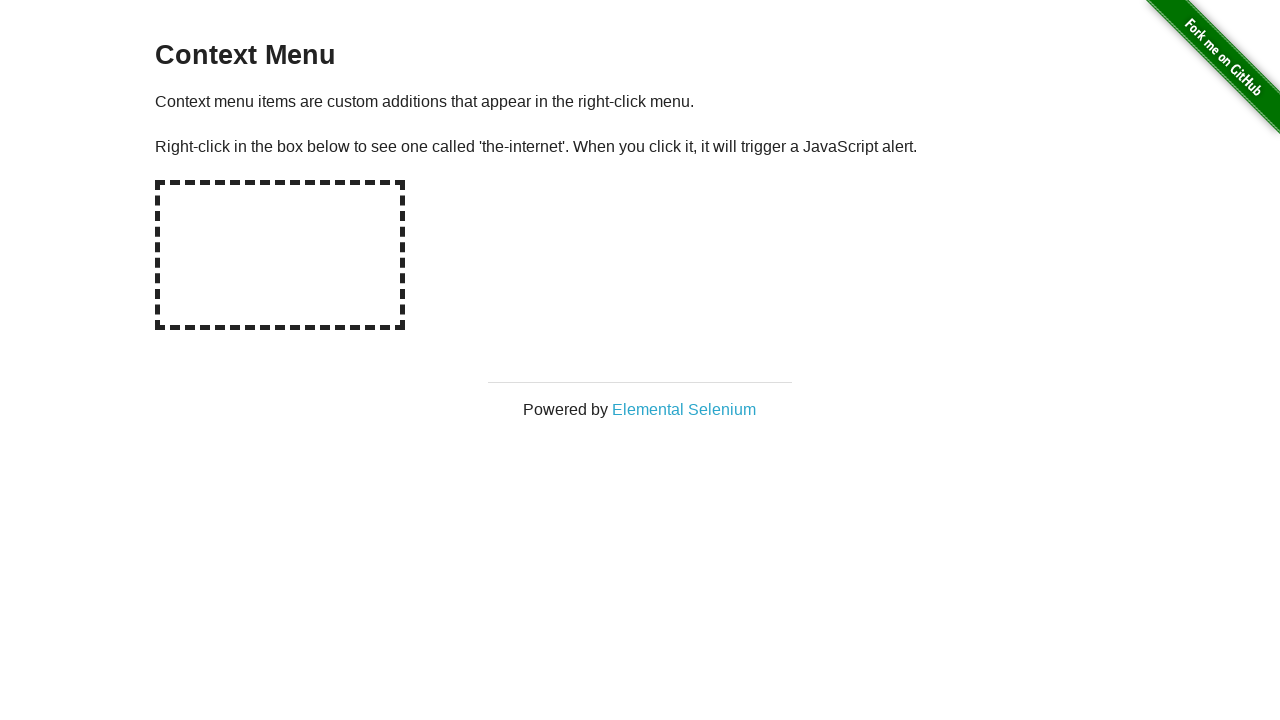

Set up alert dialog handler to accept alerts
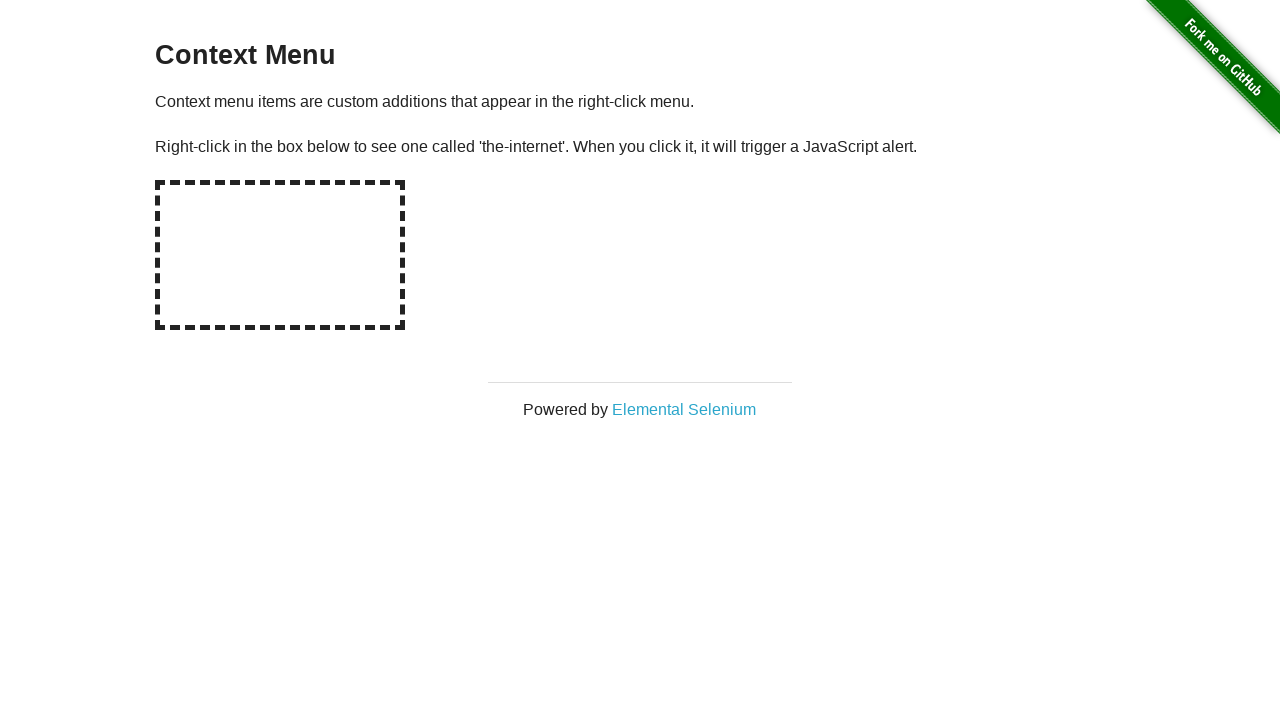

Clicked on Elemental Selenium link at (684, 409) on text=Elemental Selenium
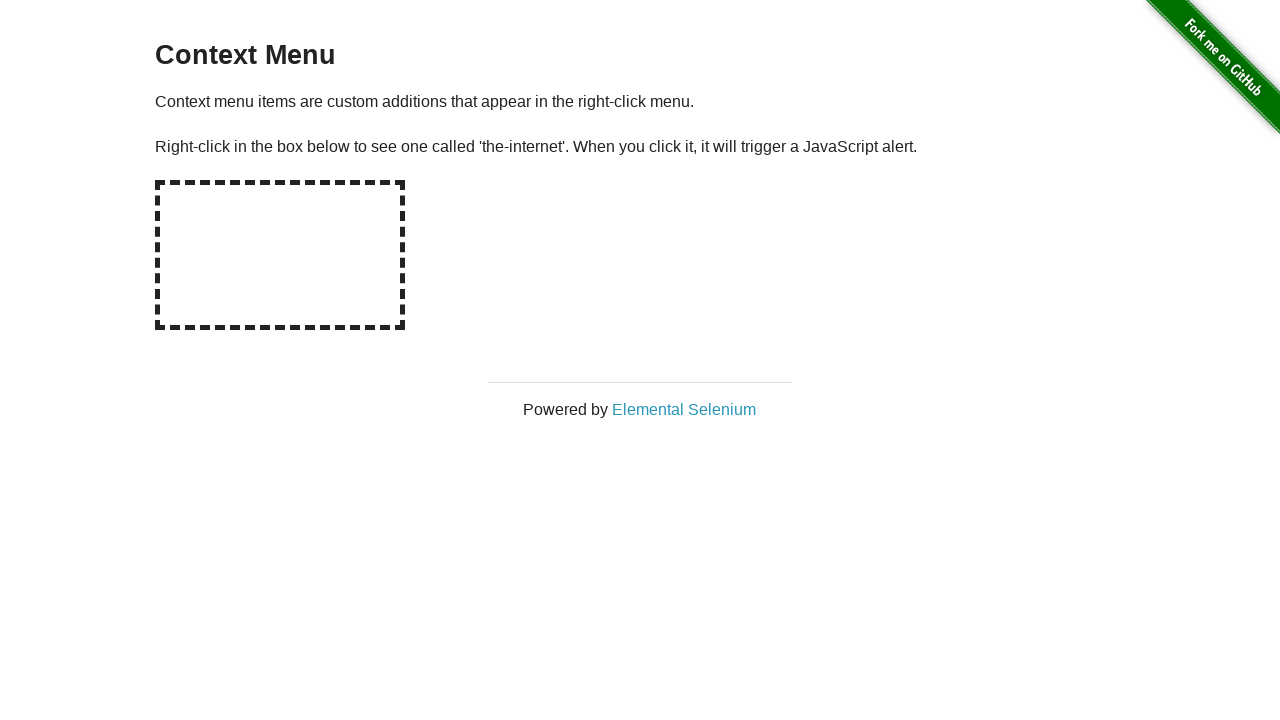

Triggered new page/tab opening for Elemental Selenium link at (684, 409) on text=Elemental Selenium
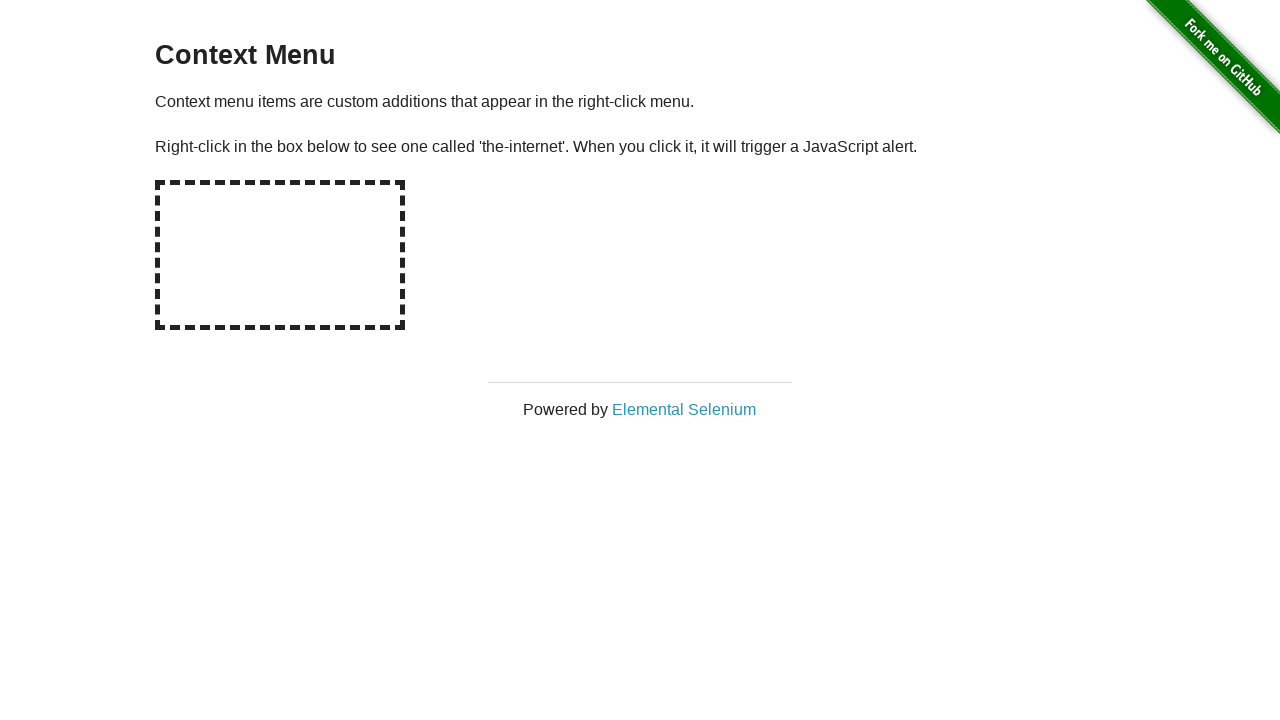

Captured new page/tab reference
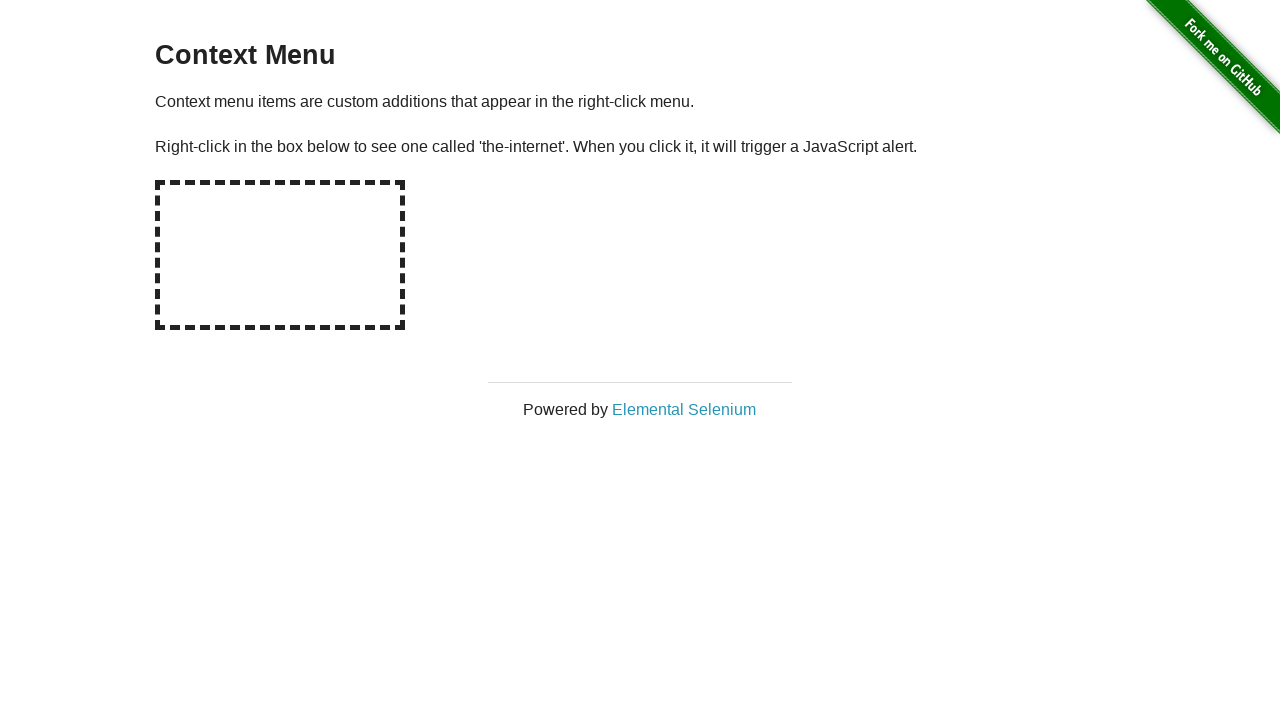

Waited for h1 element to be visible on new page
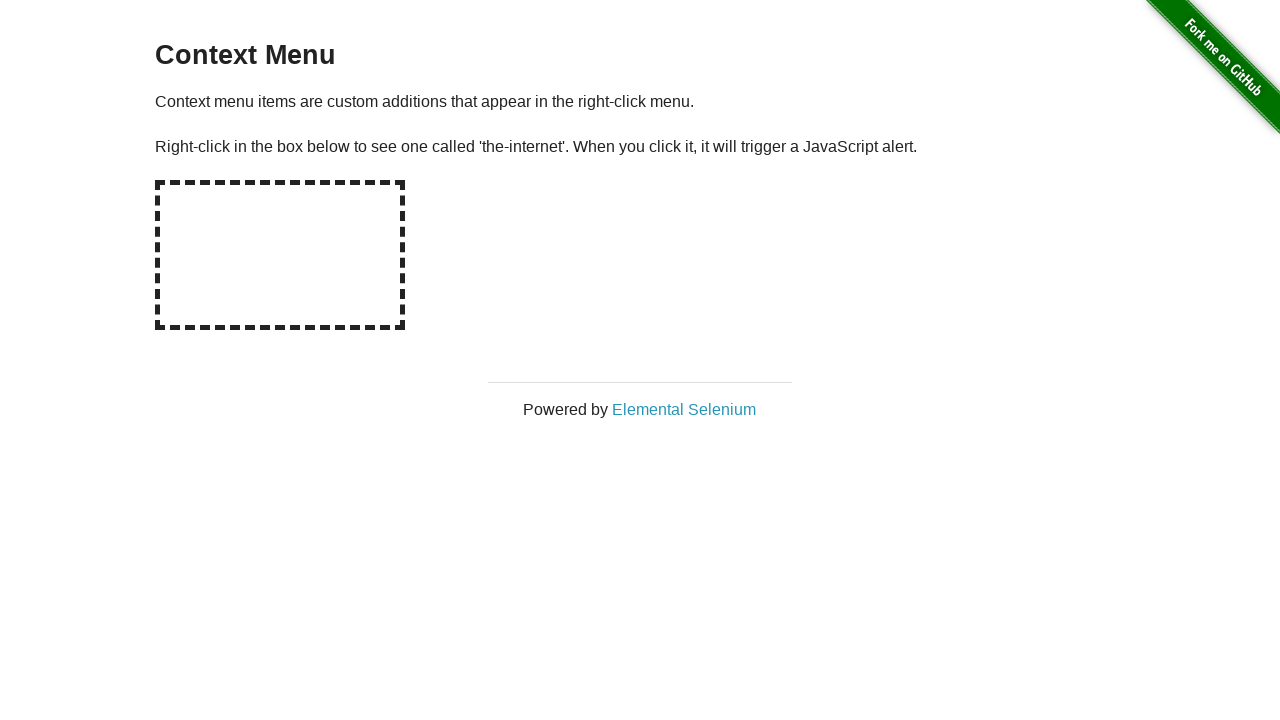

Retrieved h1 text content from new page
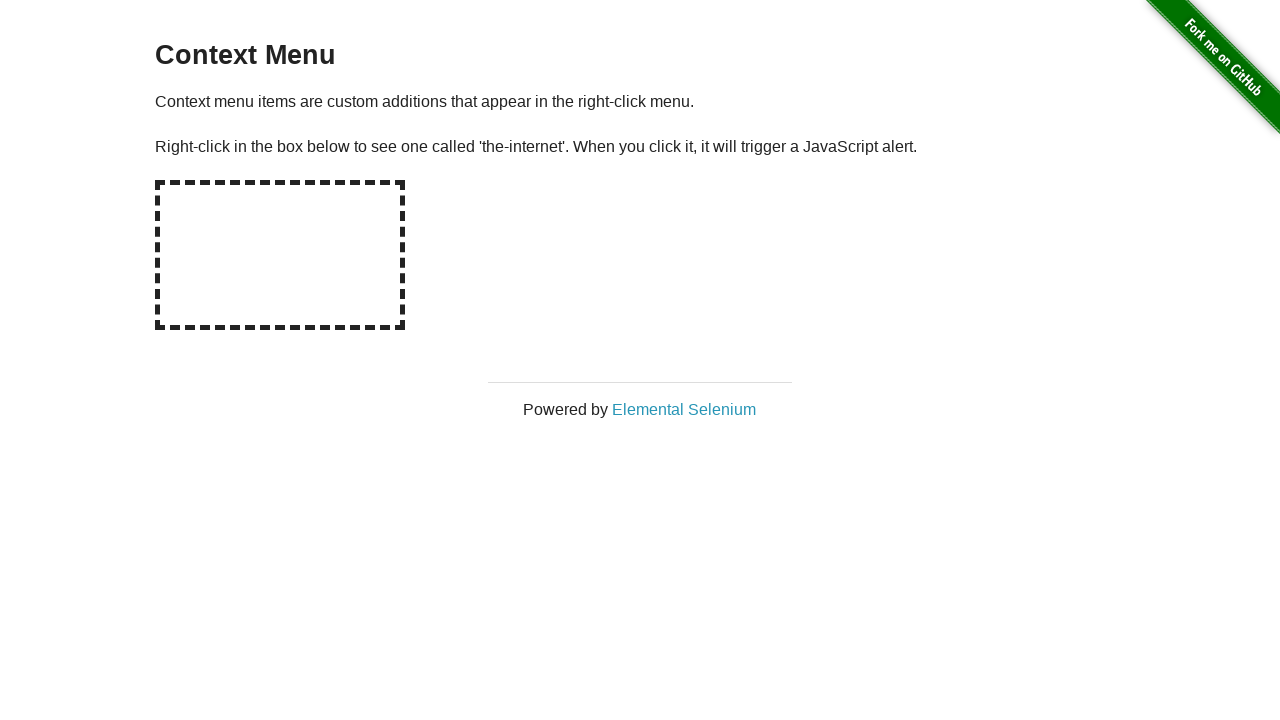

Verified h1 text matches 'Elemental Selenium'
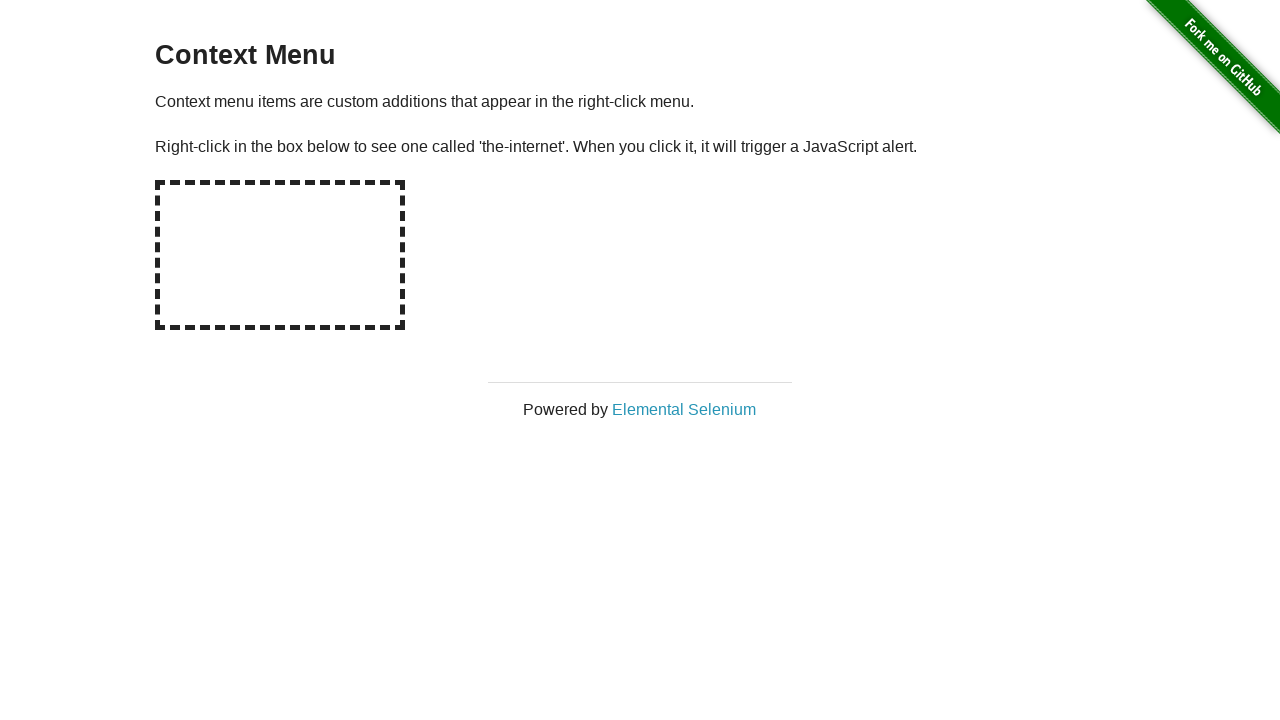

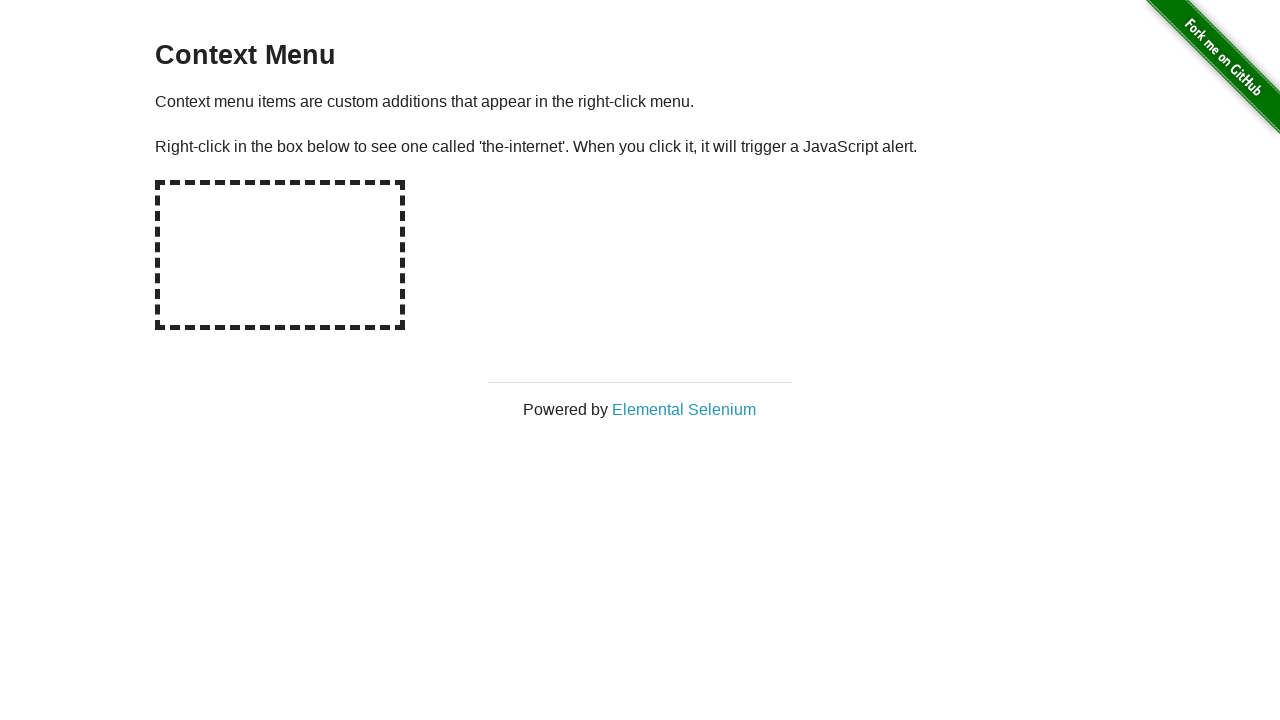